Tests broken images page by navigating to it and locating all image elements on the page

Starting URL: http://the-internet.herokuapp.com/

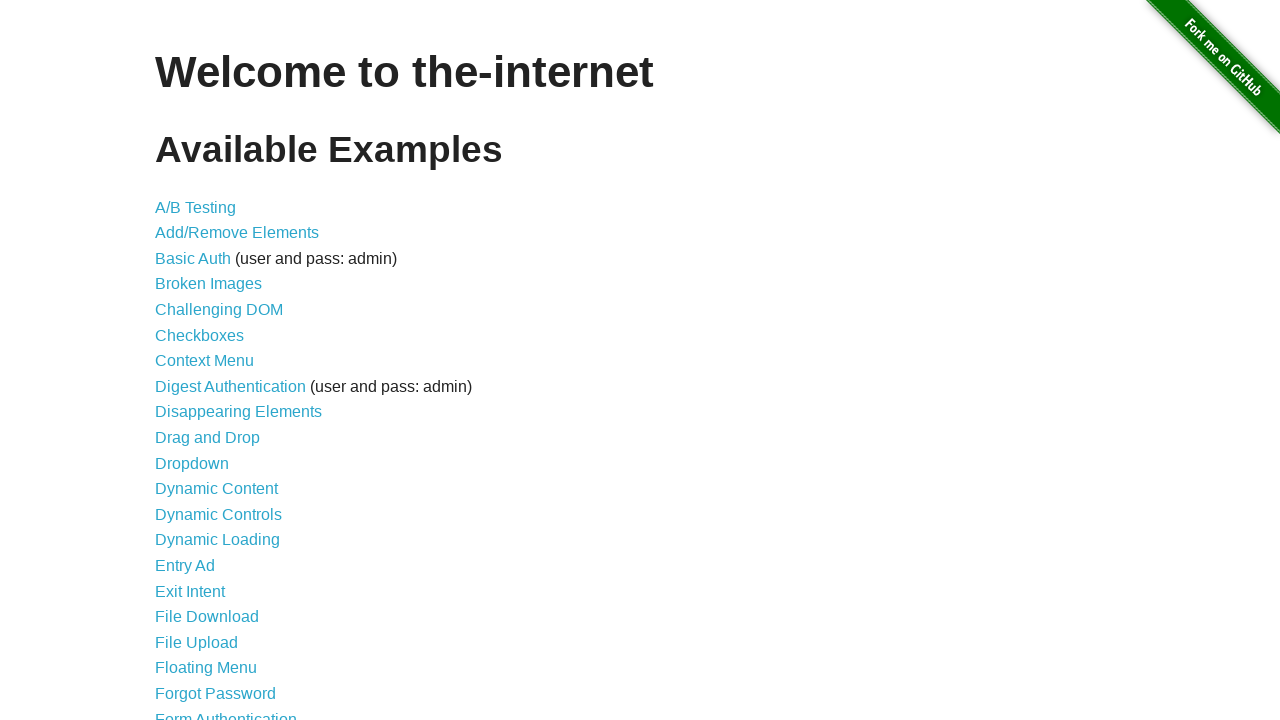

Clicked on Broken Images link at (208, 284) on a[href='/broken_images']
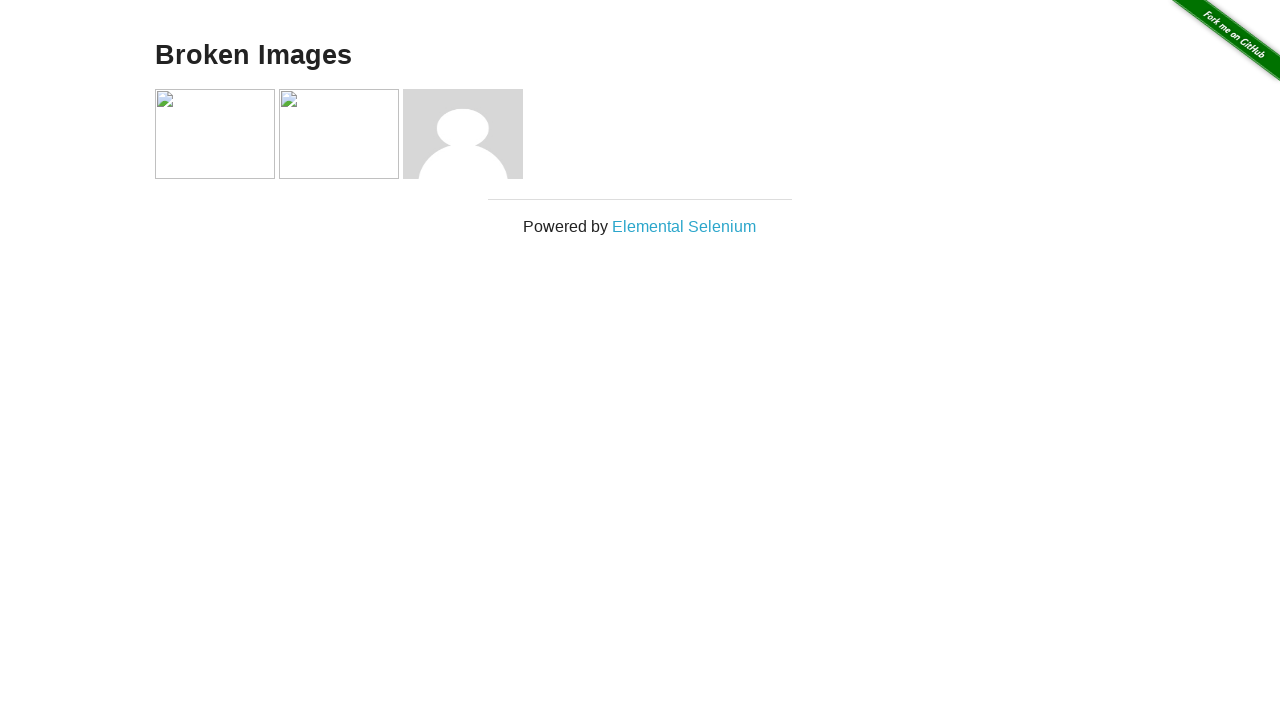

Waited for images to load on broken images page
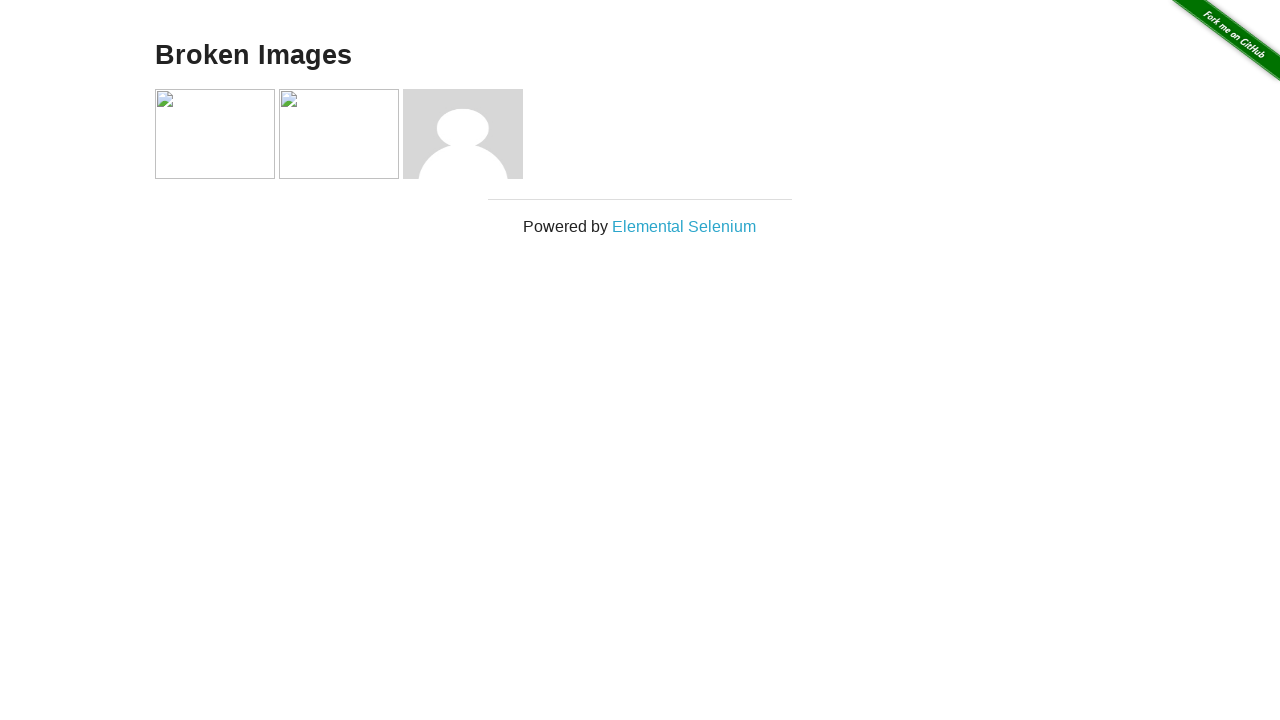

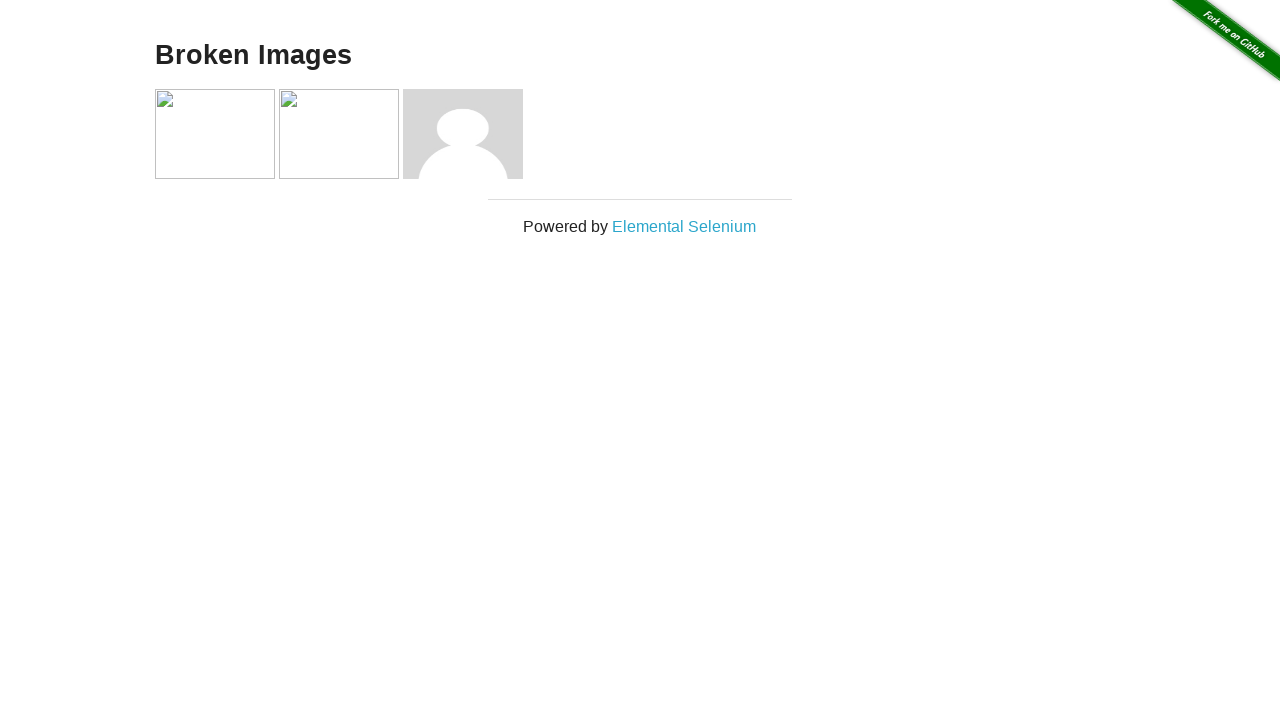